Tests text input functionality by entering text in an input field and clicking buttons to update the button name

Starting URL: http://uitestingplayground.com/

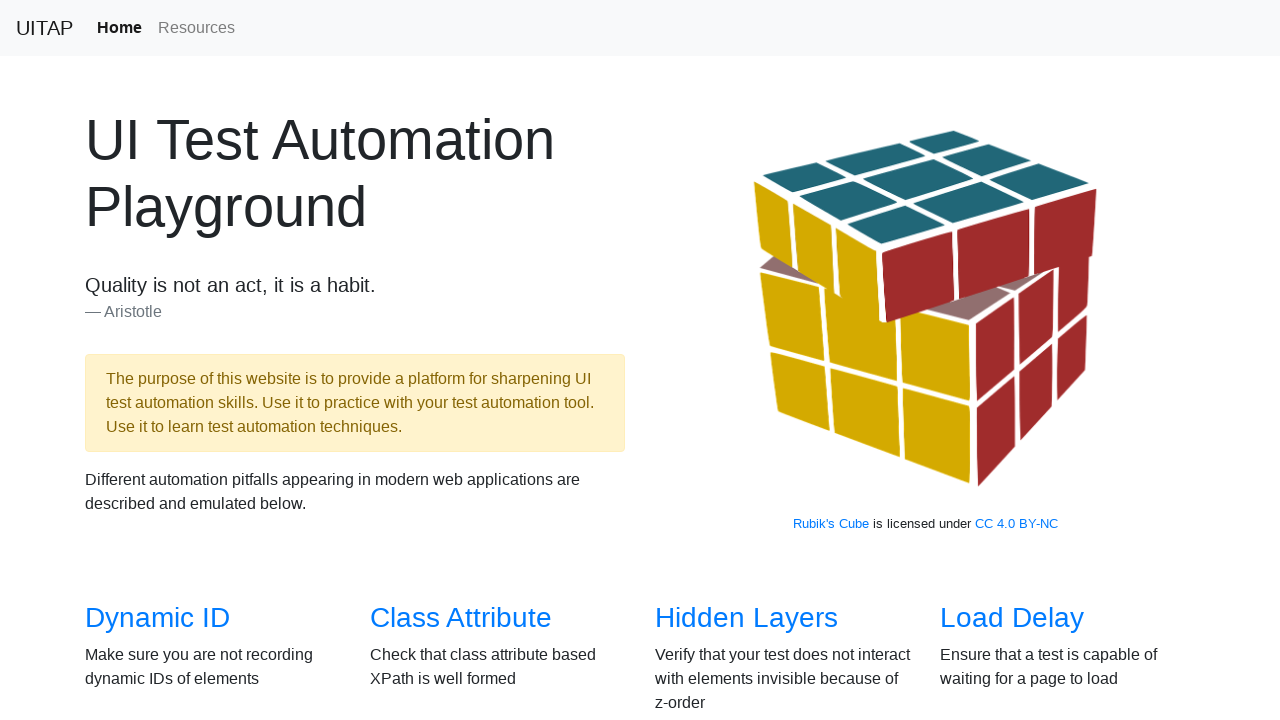

Clicked on Text Input link at (1002, 360) on text=Text Input
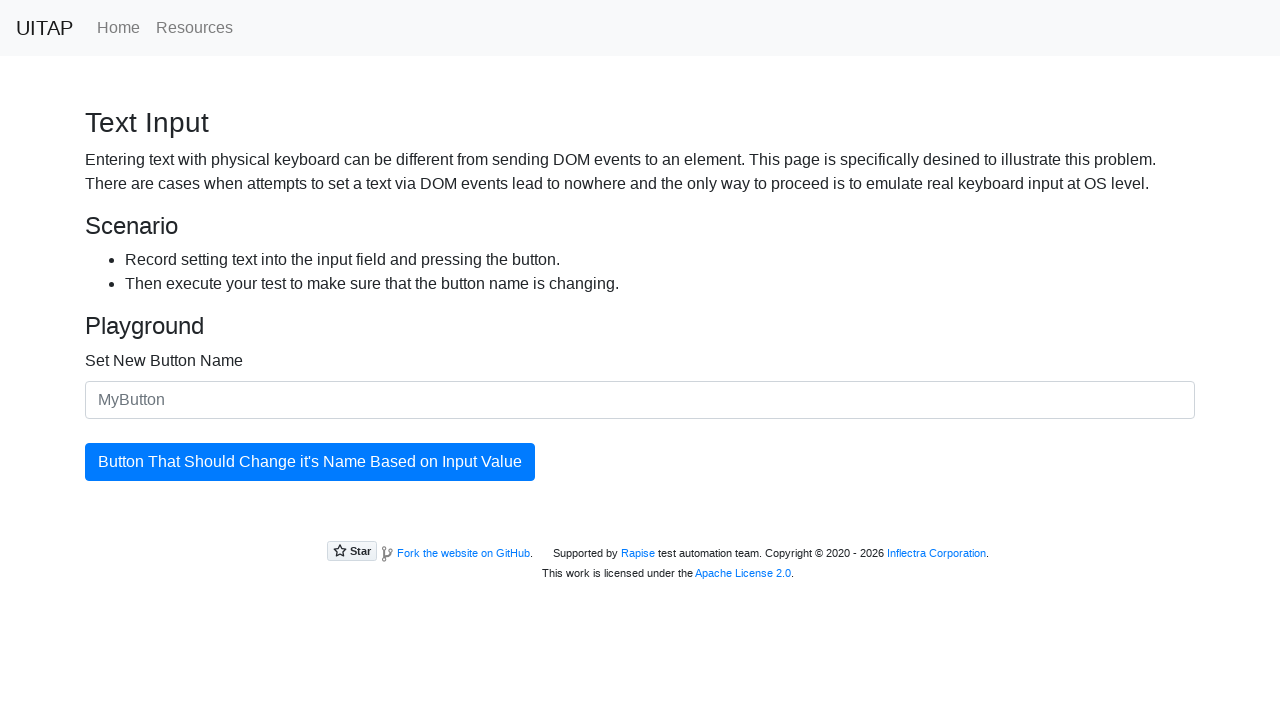

Clicked on the input field with id 'newButtonName' at (640, 400) on #newButtonName
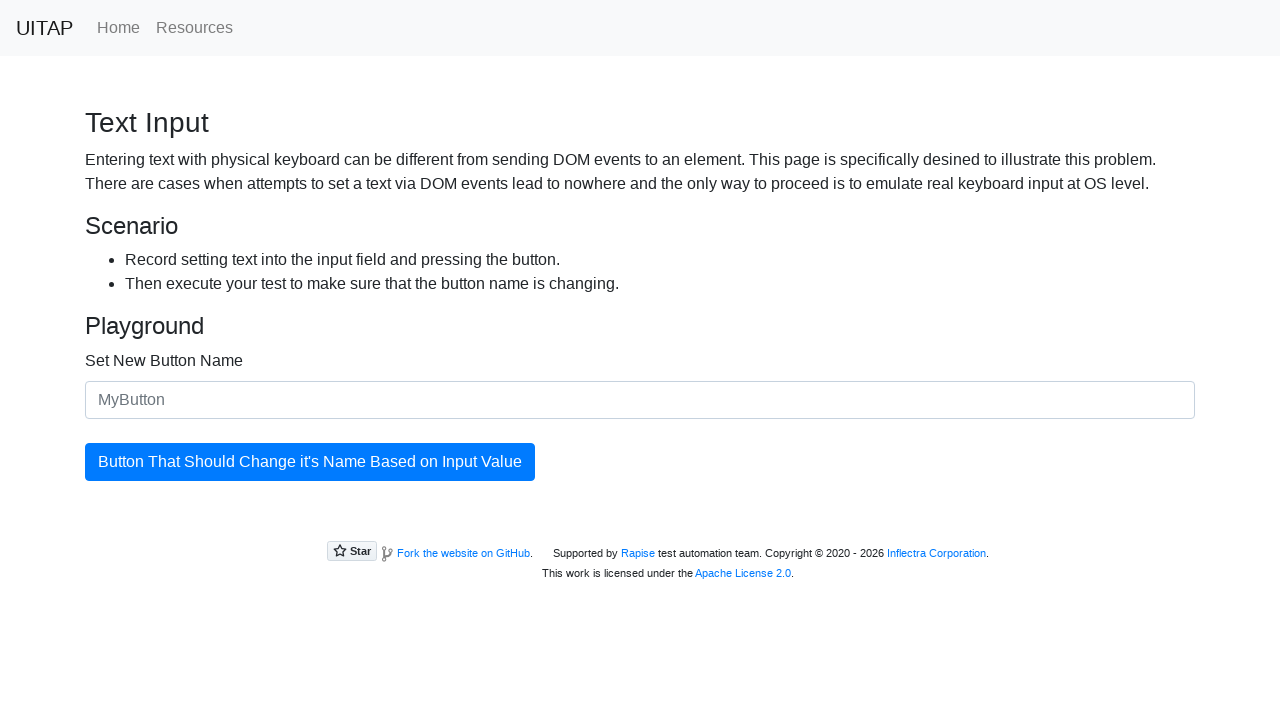

Entered 'Button 2' in the input field on #newButtonName
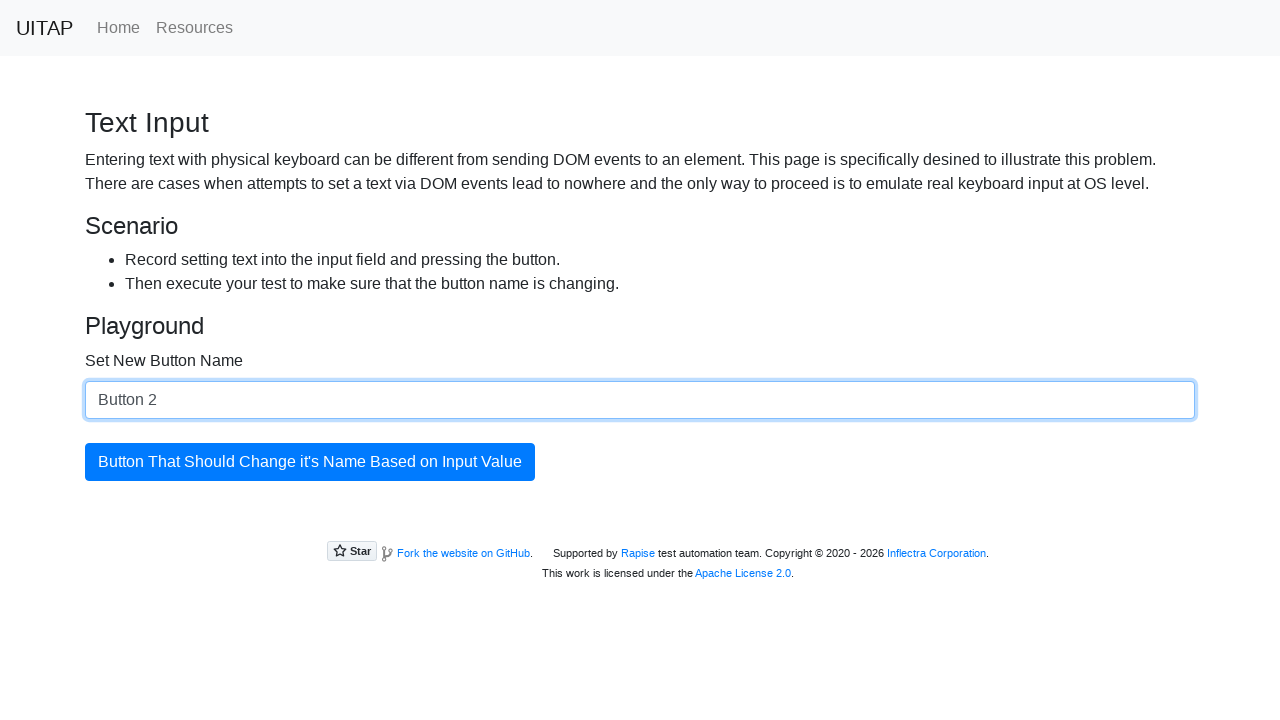

Clicked the updating button to apply 'Button 2' at (310, 462) on #updatingButton
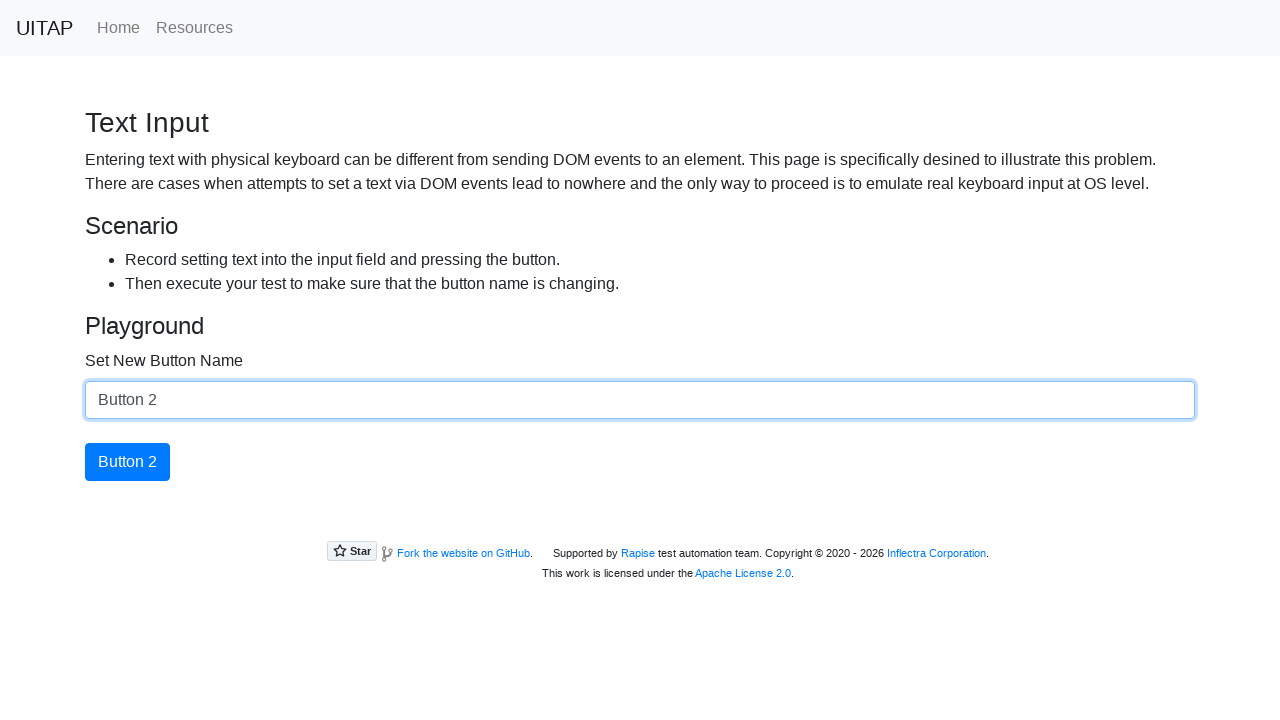

Clicked on html element to clear focus at (640, 306) on html
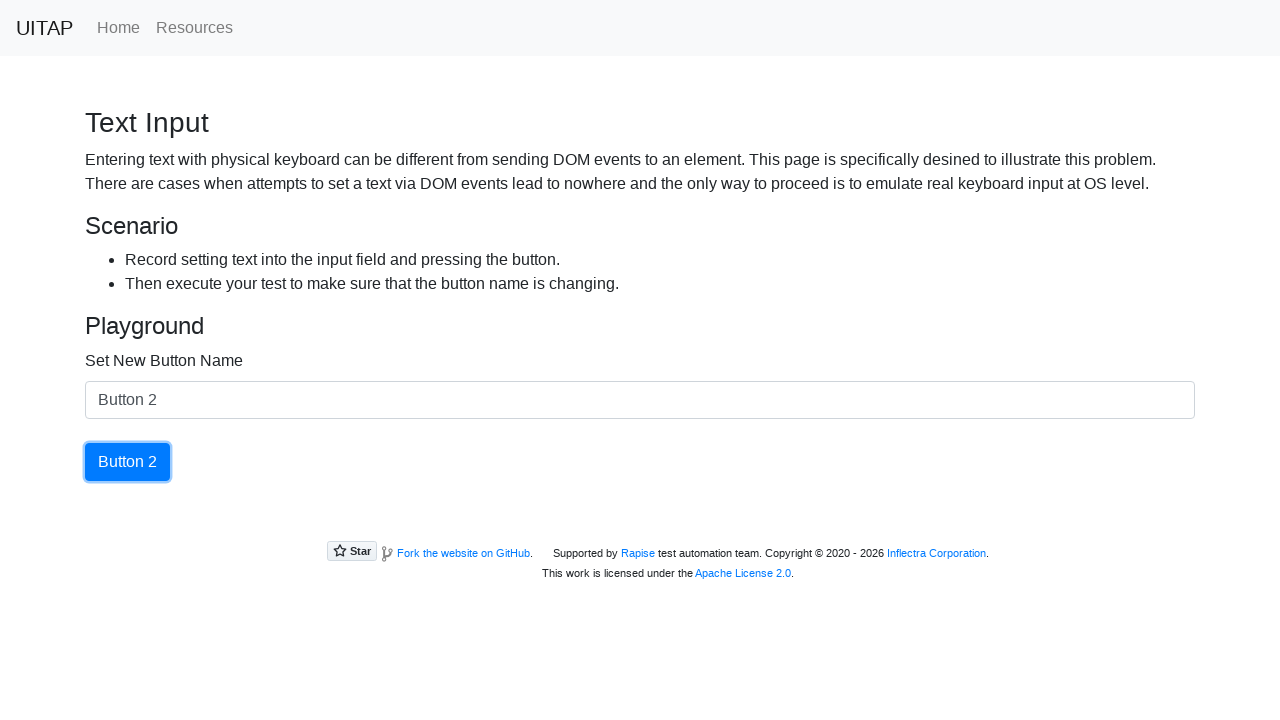

Entered 'Button 3' in the input field on #newButtonName
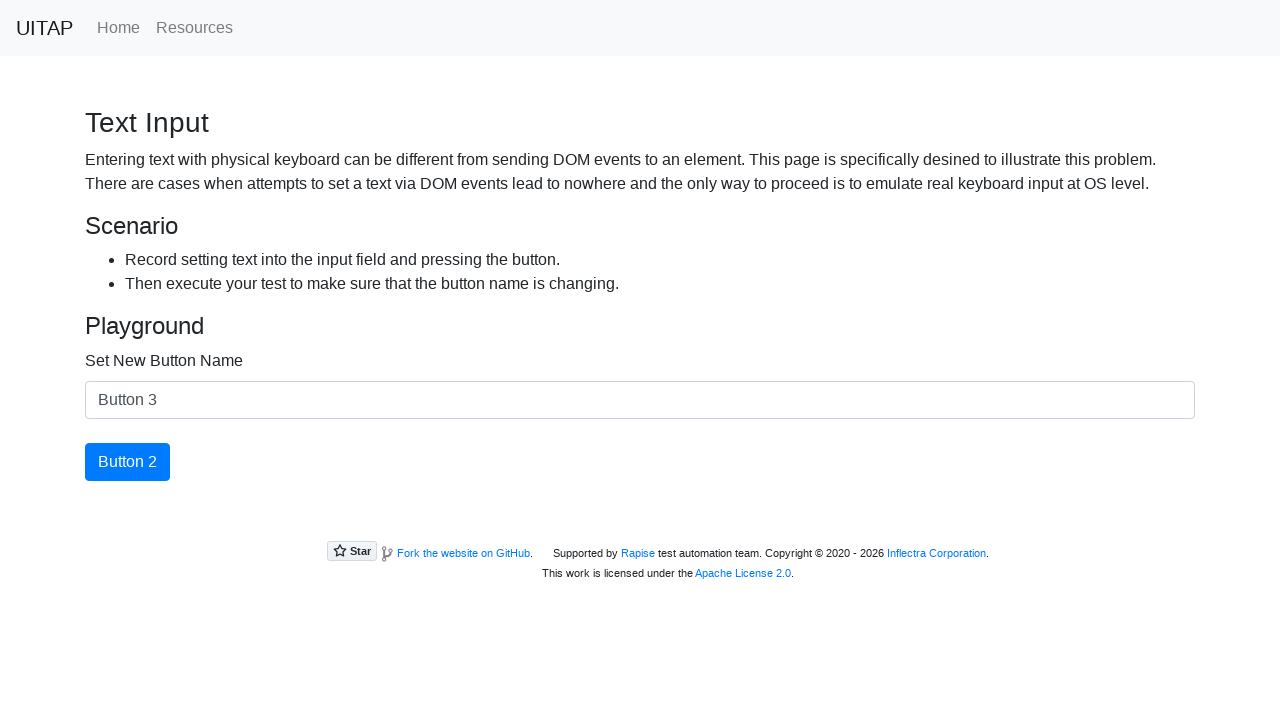

Clicked the updating button to apply 'Button 3' at (128, 462) on #updatingButton
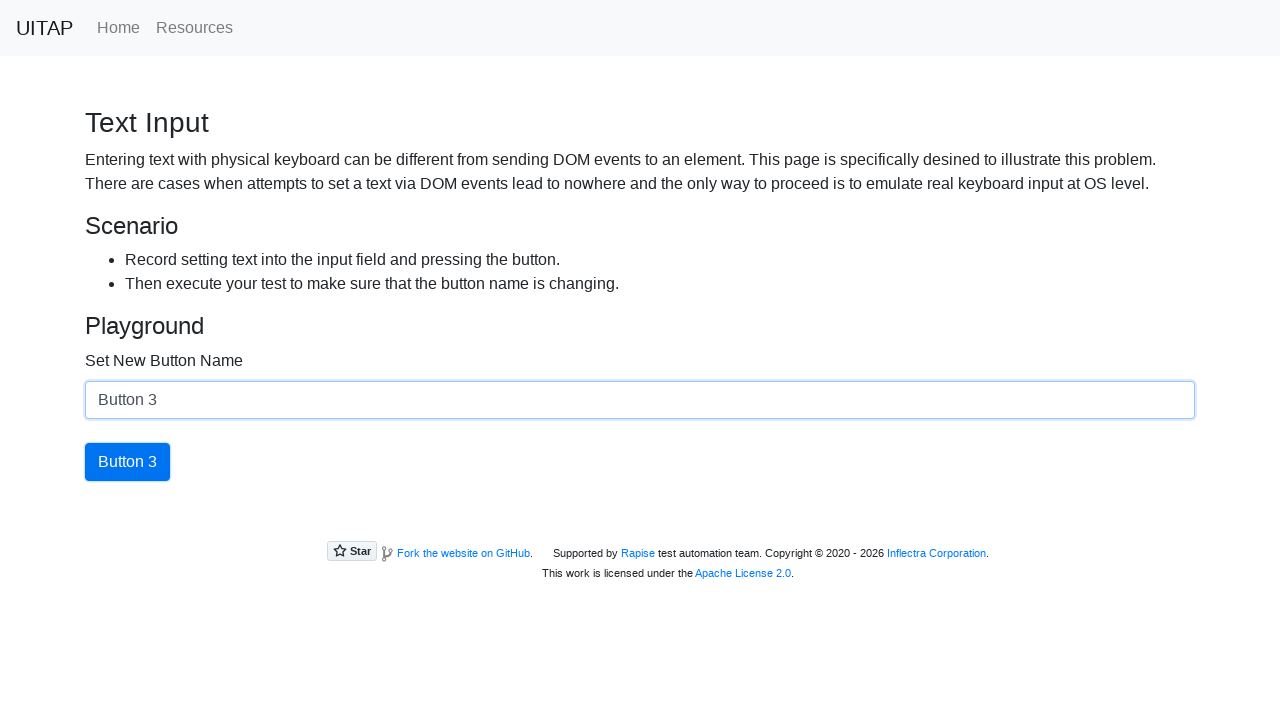

Clicked on html element to clear focus at (640, 306) on html
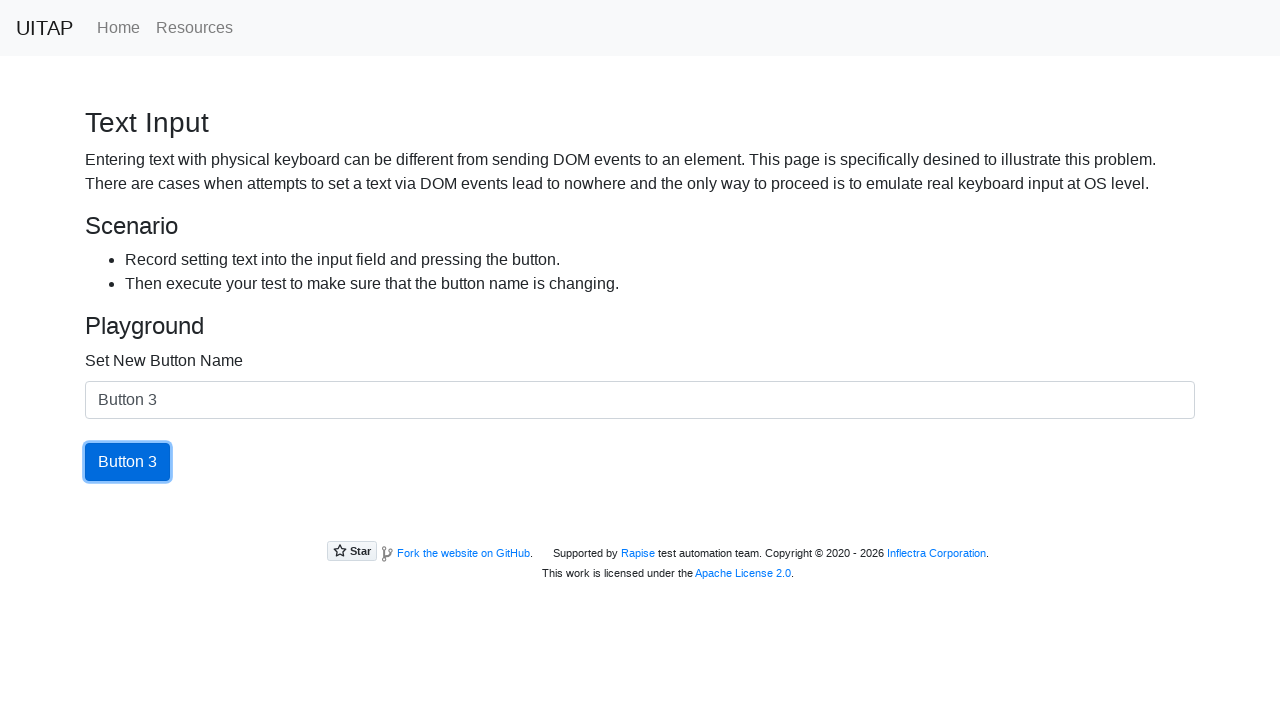

Entered 'Boton 6' in the input field on #newButtonName
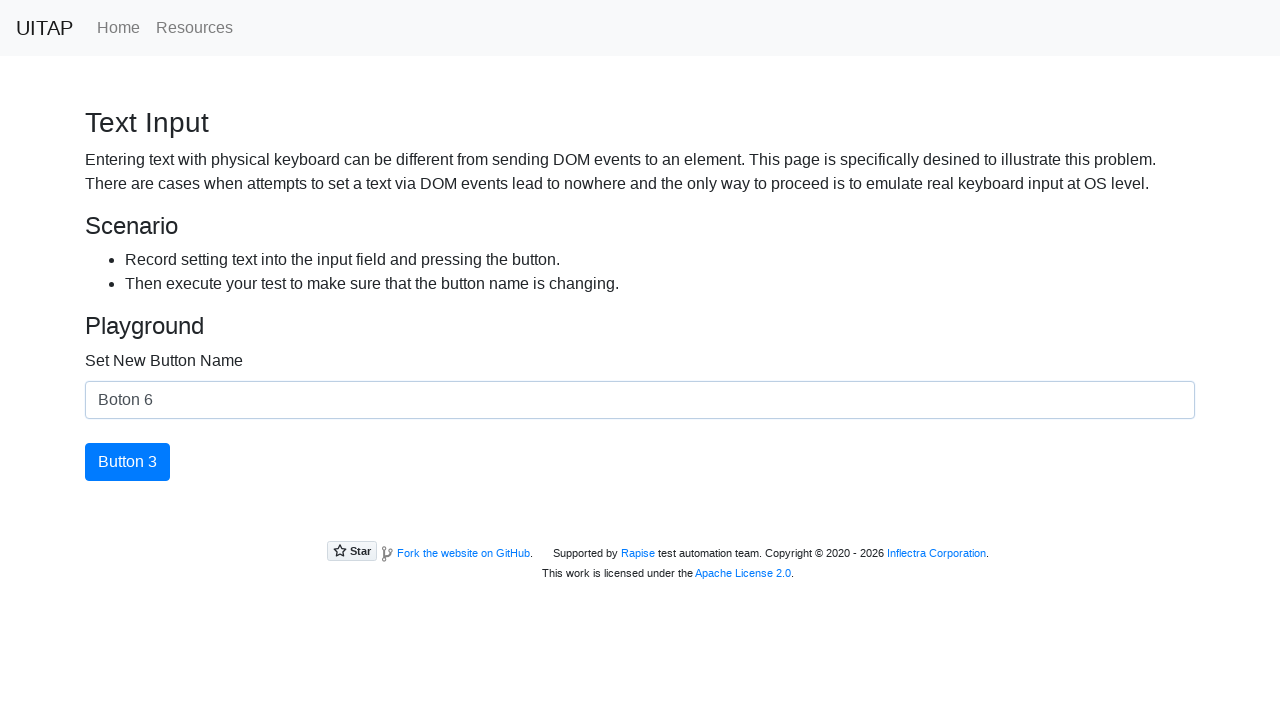

Clicked the updating button to apply 'Boton 6' at (128, 462) on #updatingButton
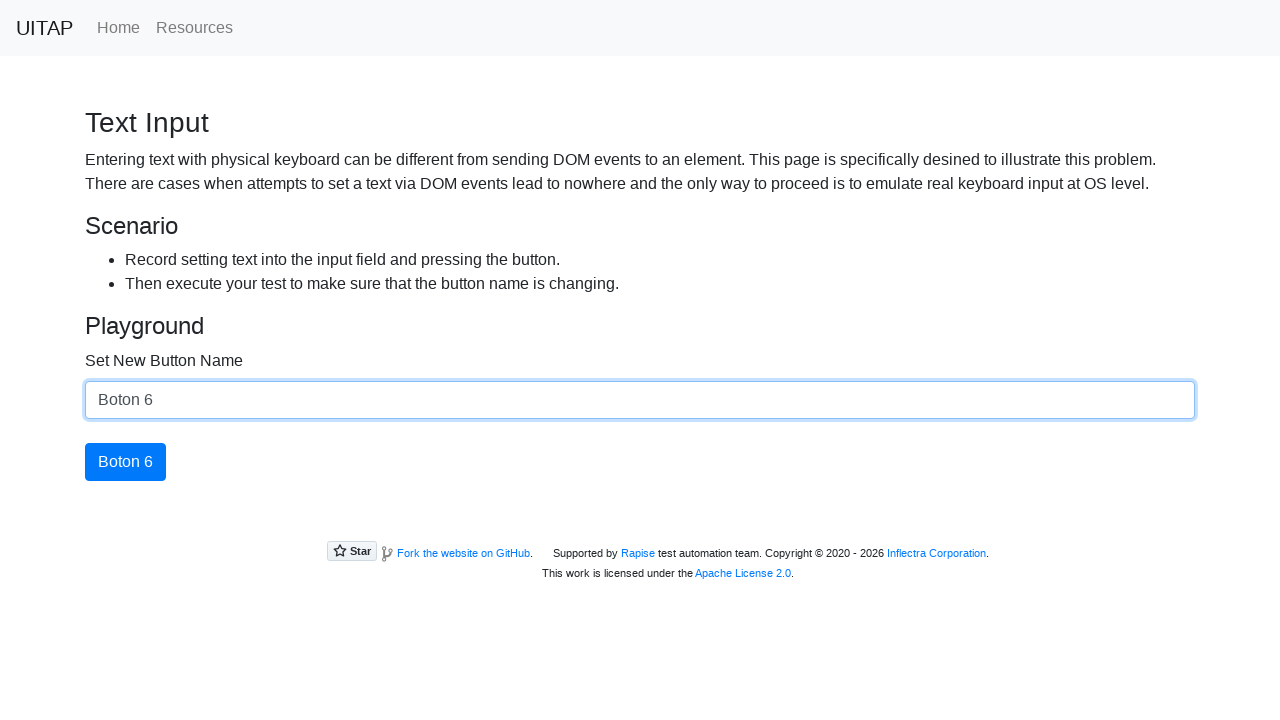

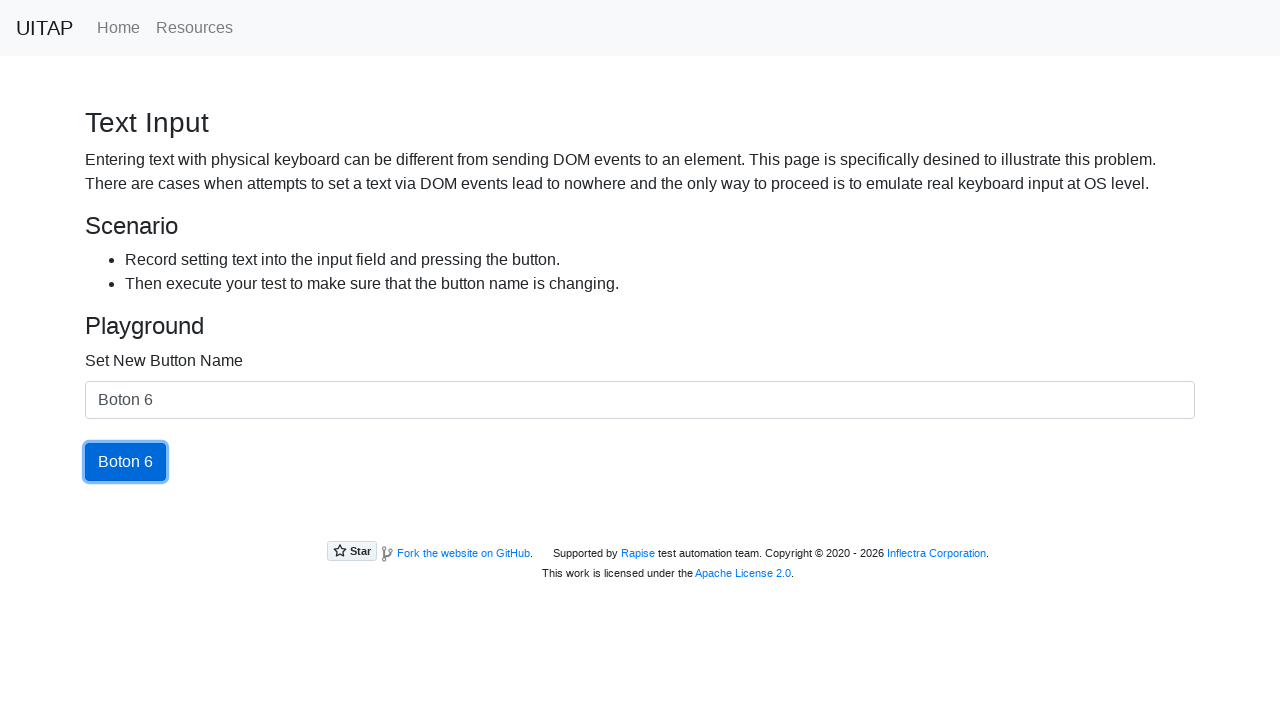